Tests file generation and download functionality by typing text into a textbox, creating a file, and initiating a download.

Starting URL: https://www.lambdatest.com/selenium-playground/generate-file-to-download-demo

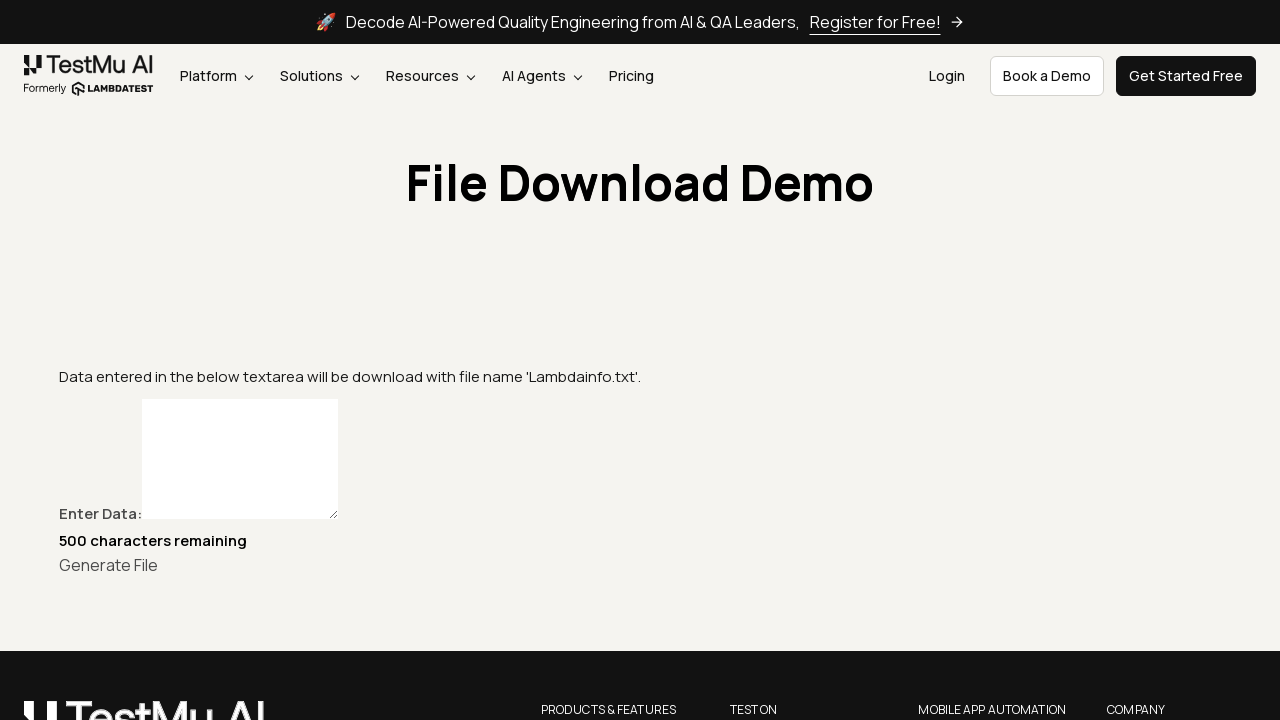

Typed 'something' into the textbox on #textbox
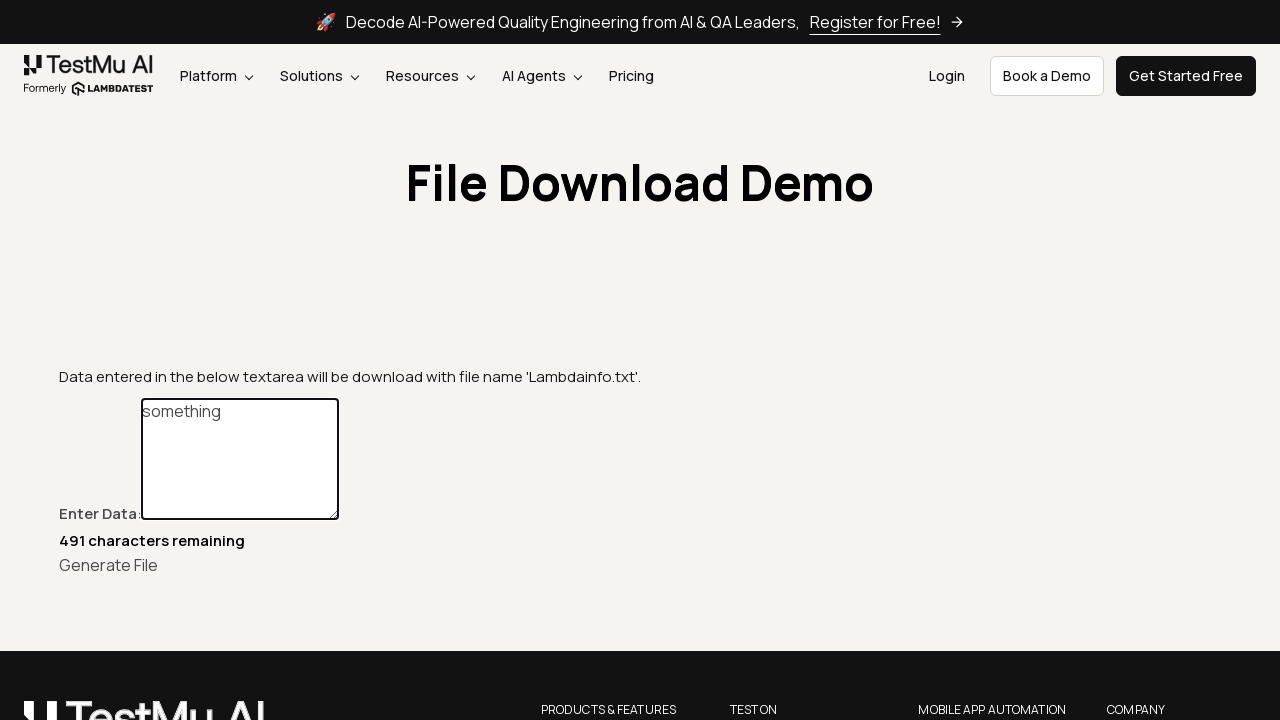

Clicked the create button to generate file at (108, 564) on xpath=//button[@id='create']
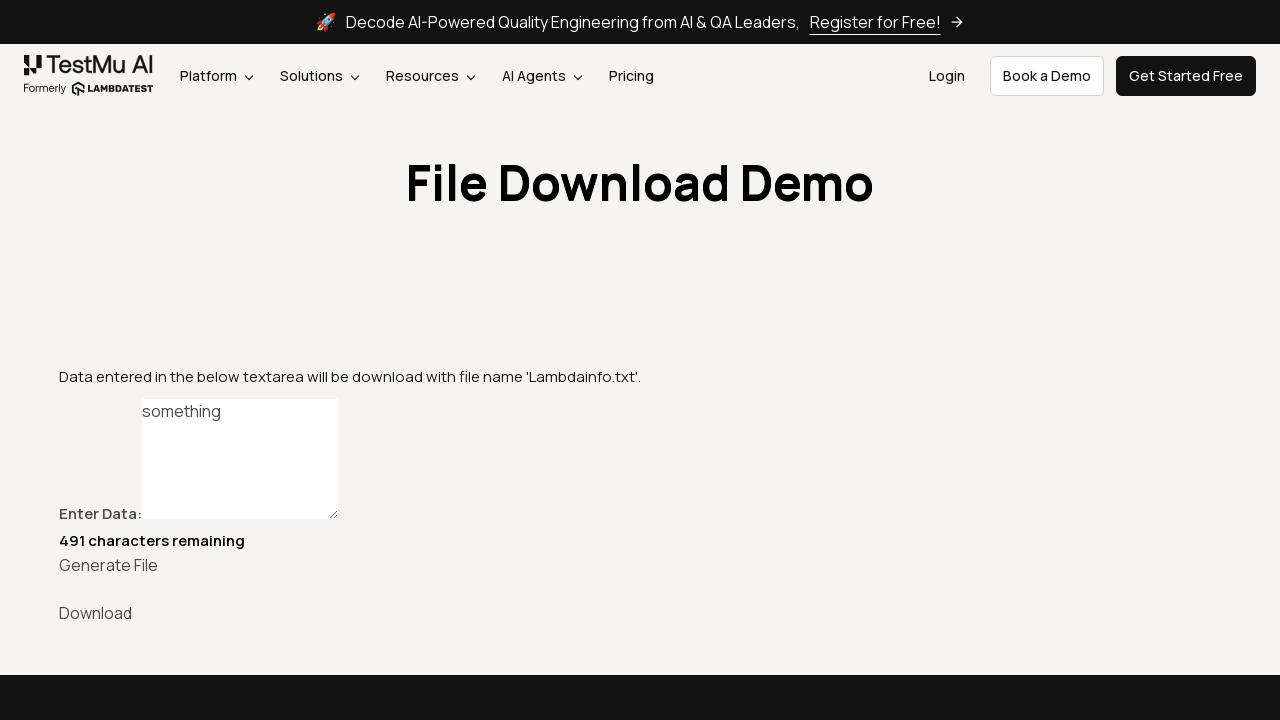

Download link became available
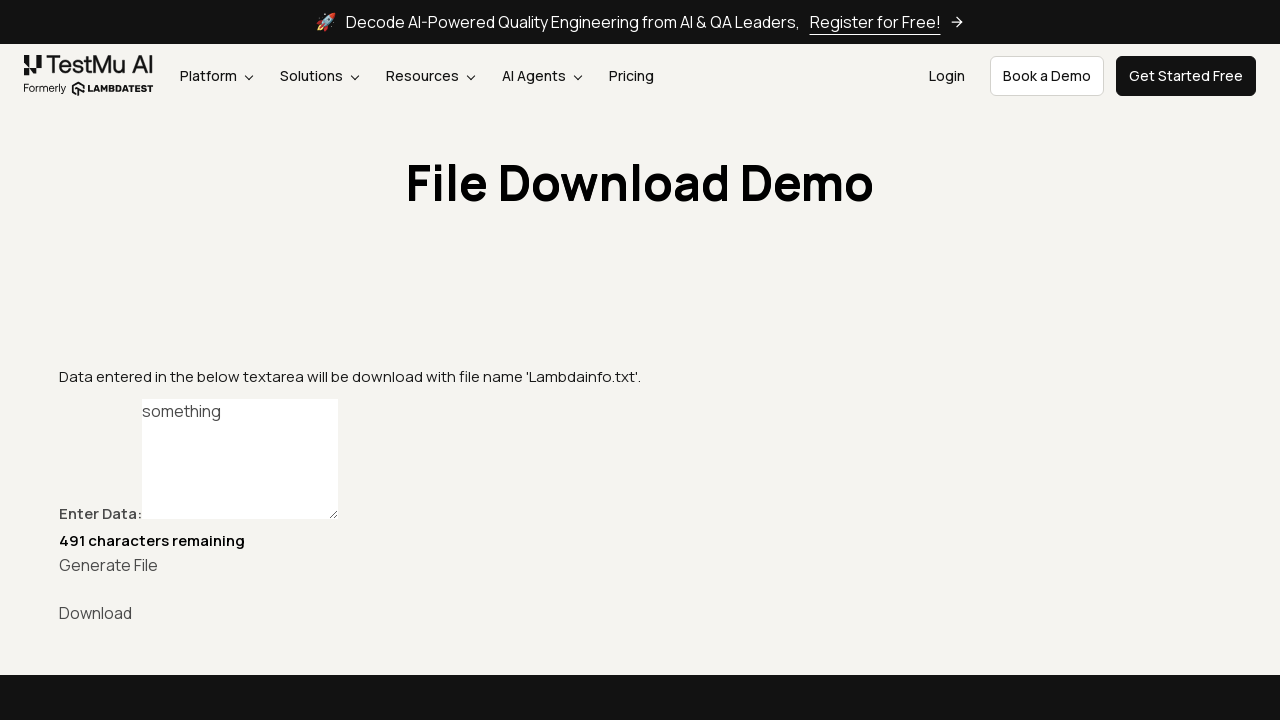

Clicked download link and initiated file download at (640, 612) on #link-to-download
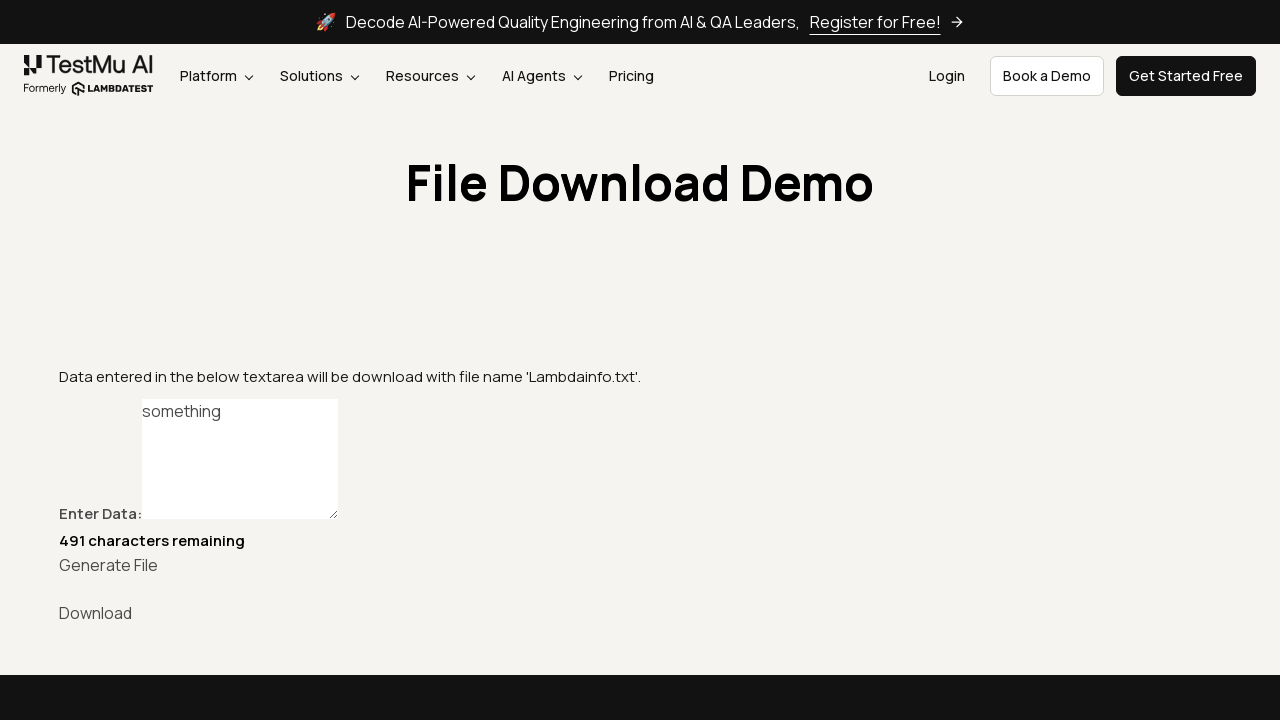

Retrieved download object
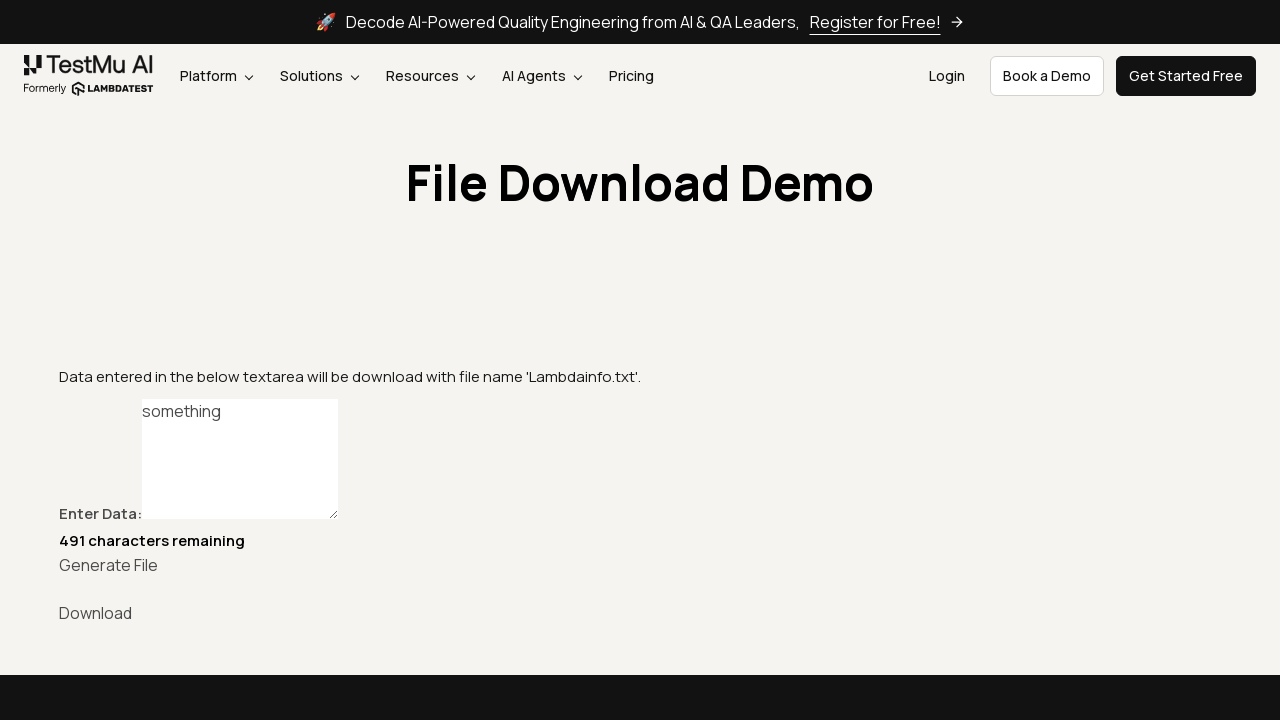

Verified download completed and obtained file path
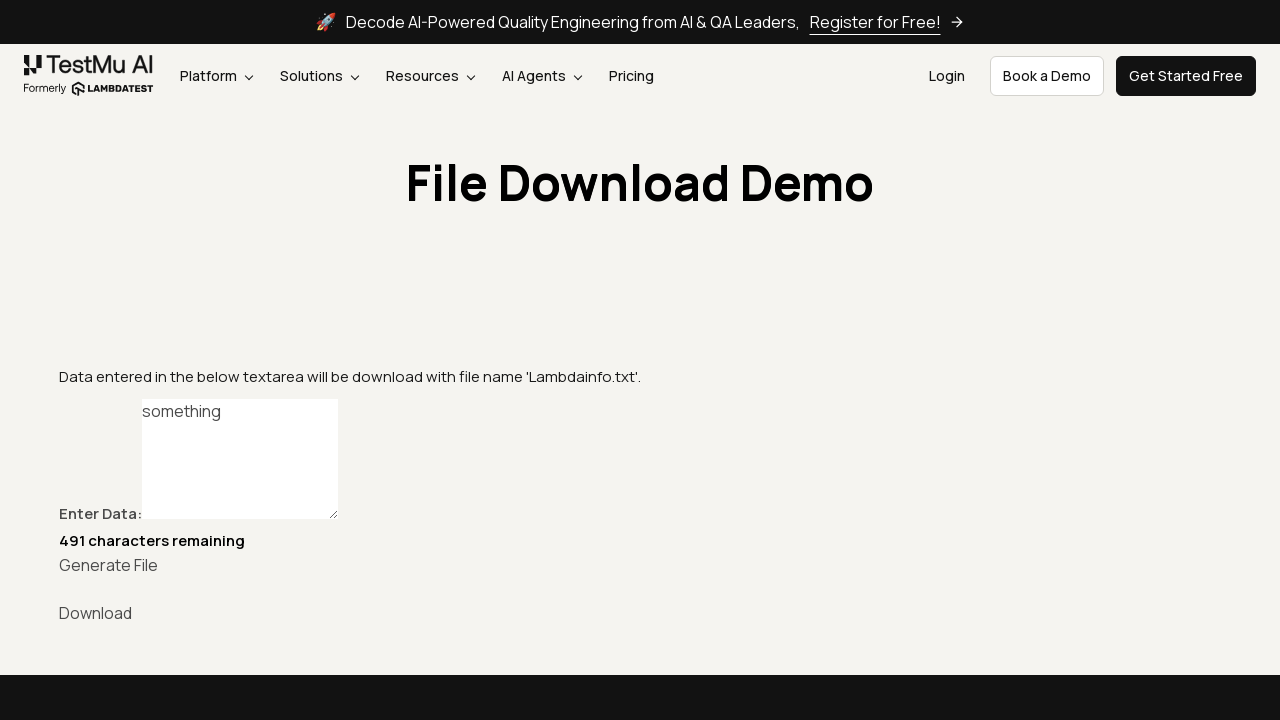

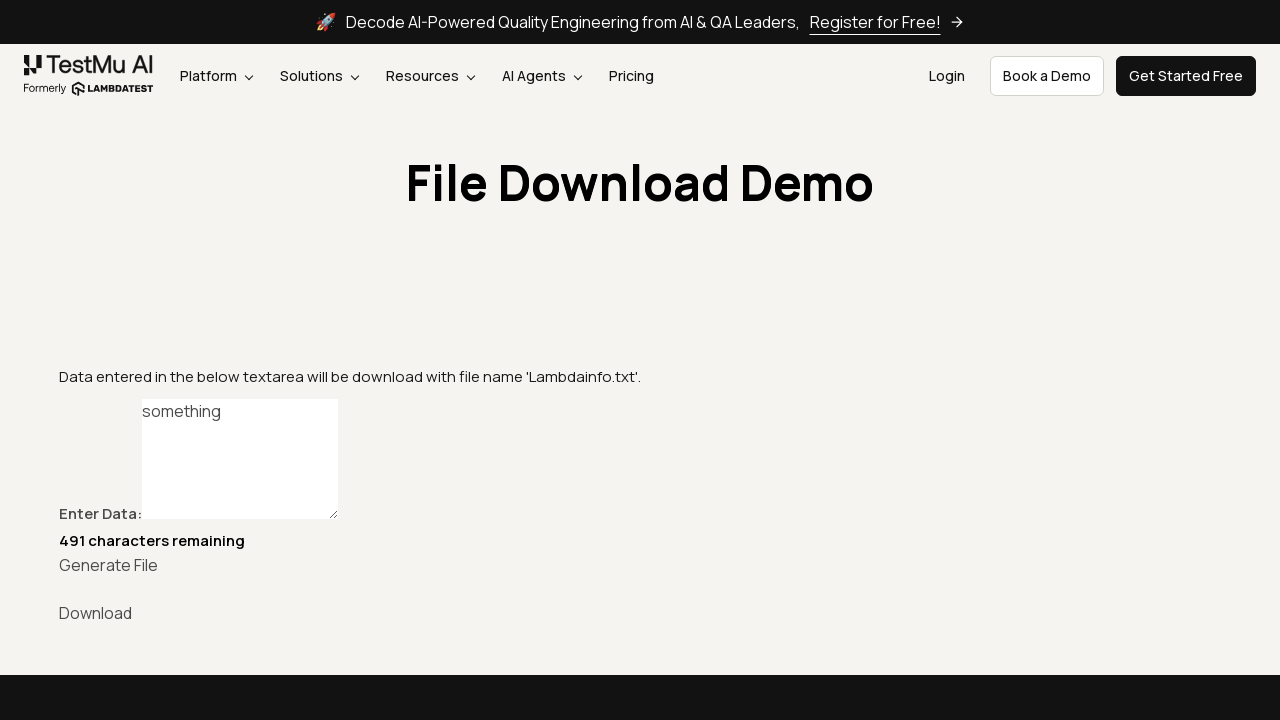